Tests the radio button functionality by clicking the "Yes" radio button and verifying it becomes selected and displays the correct notification text

Starting URL: https://demoqa.com/radio-button

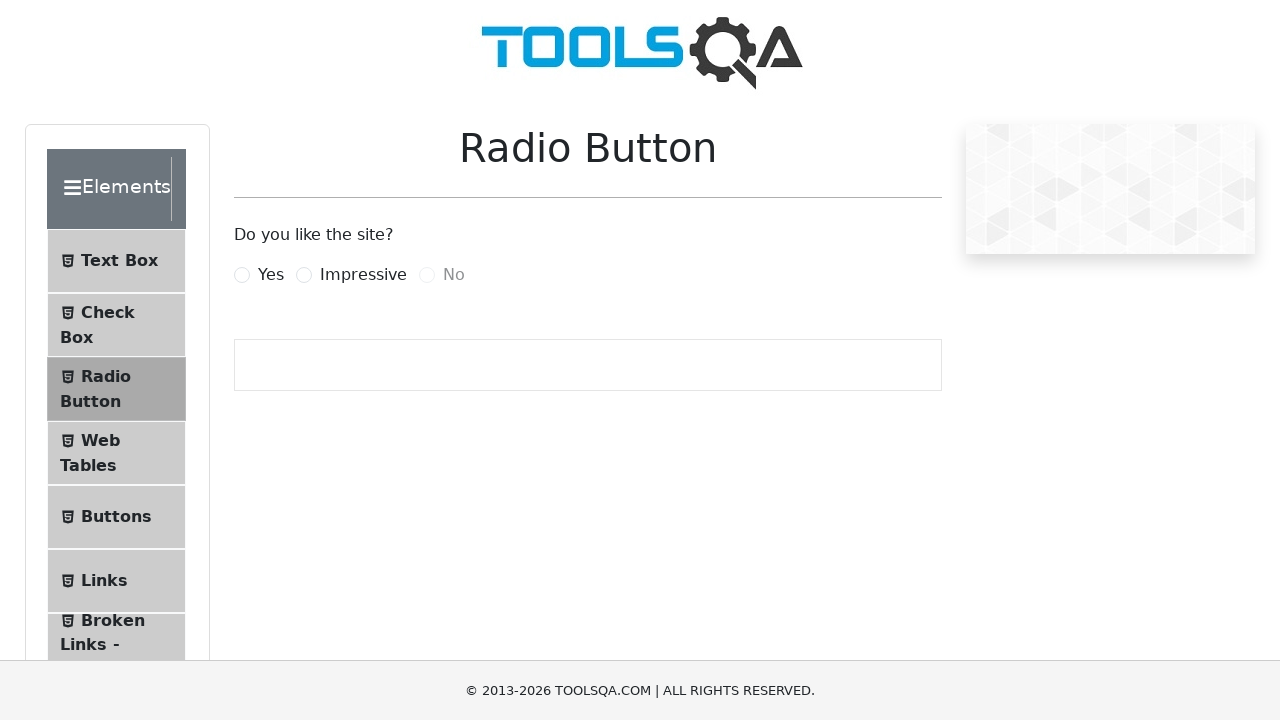

Clicked the 'Yes' radio button label at (271, 275) on label[for='yesRadio']
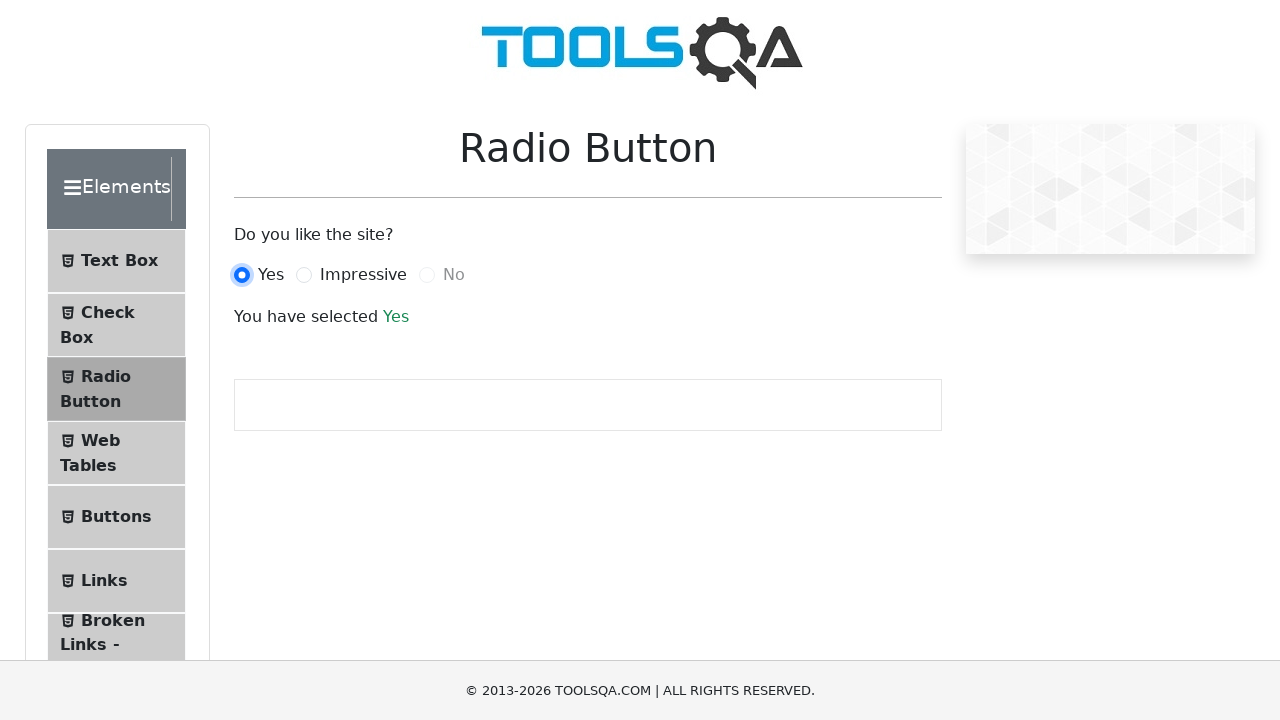

Success notification element loaded
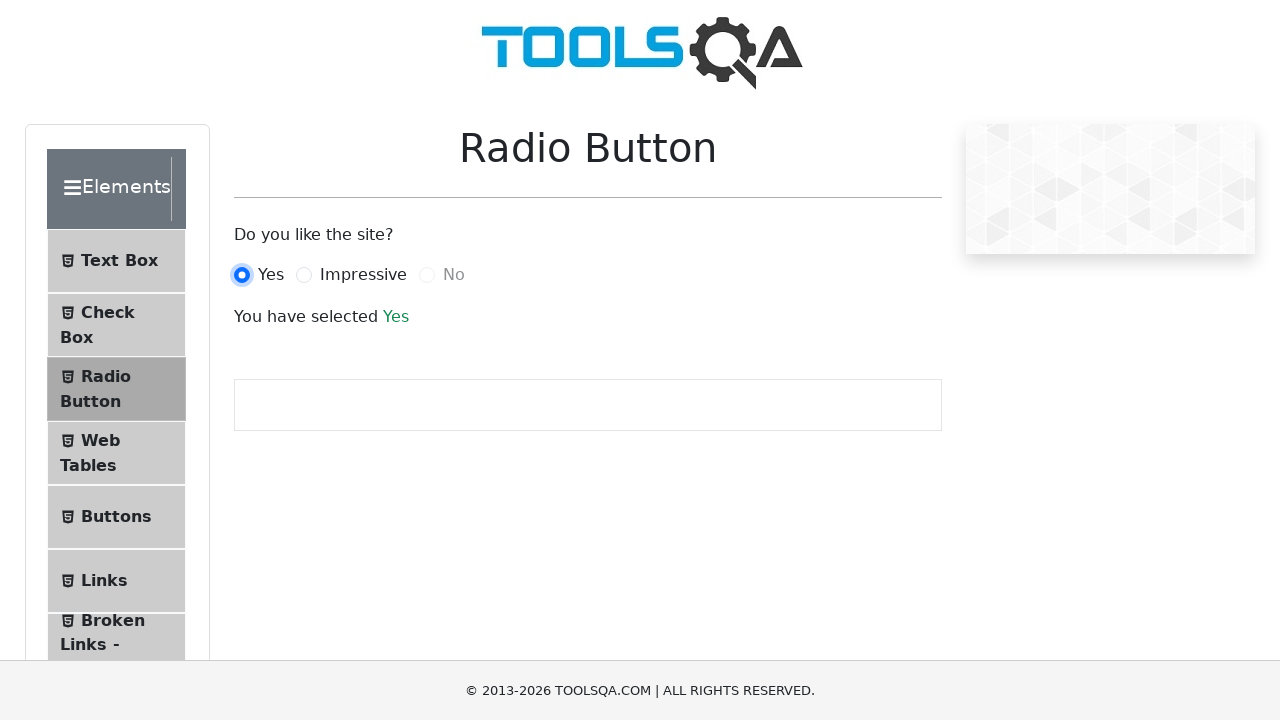

Retrieved success notification text: 'Yes'
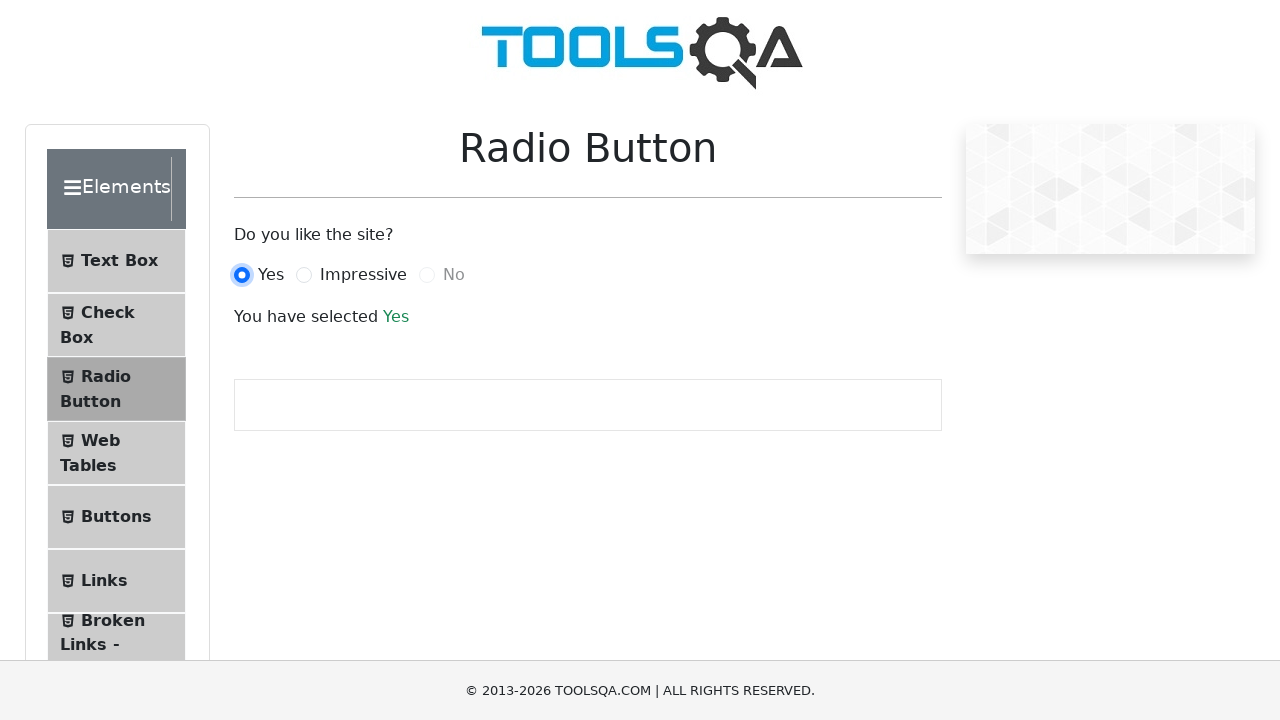

Verified success notification text is 'Yes'
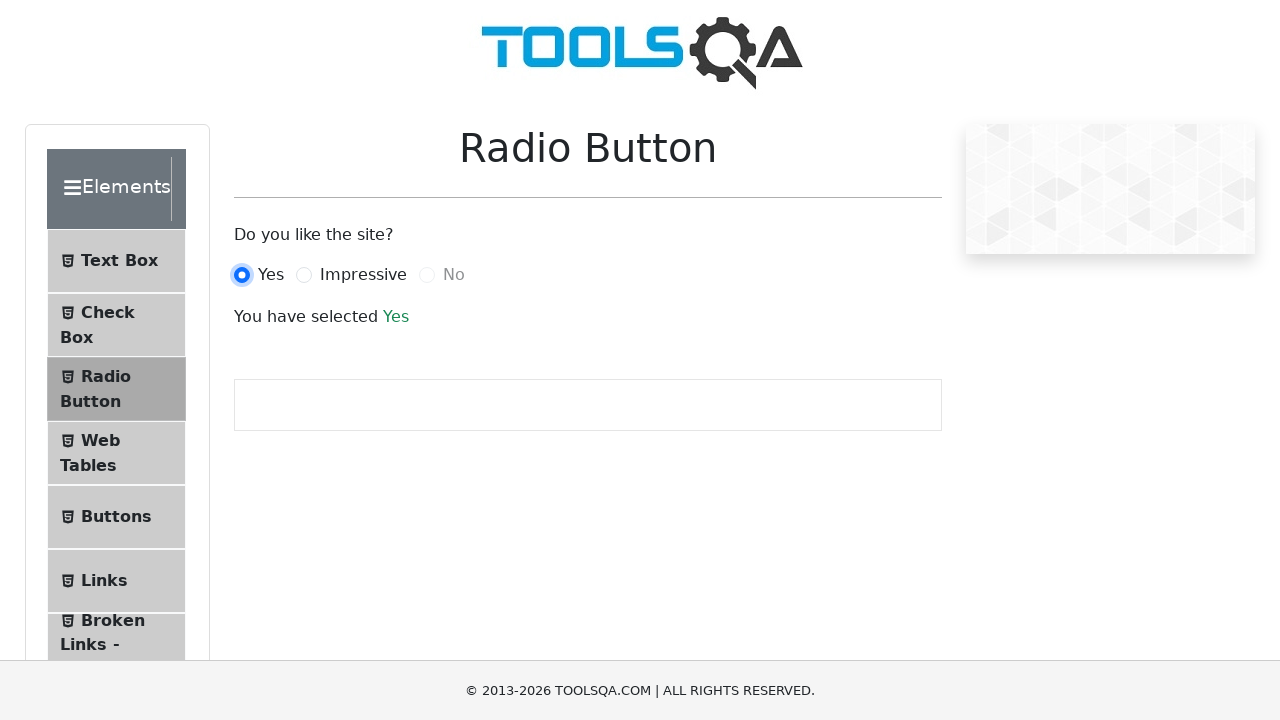

Checked if 'Yes' radio button is selected: True
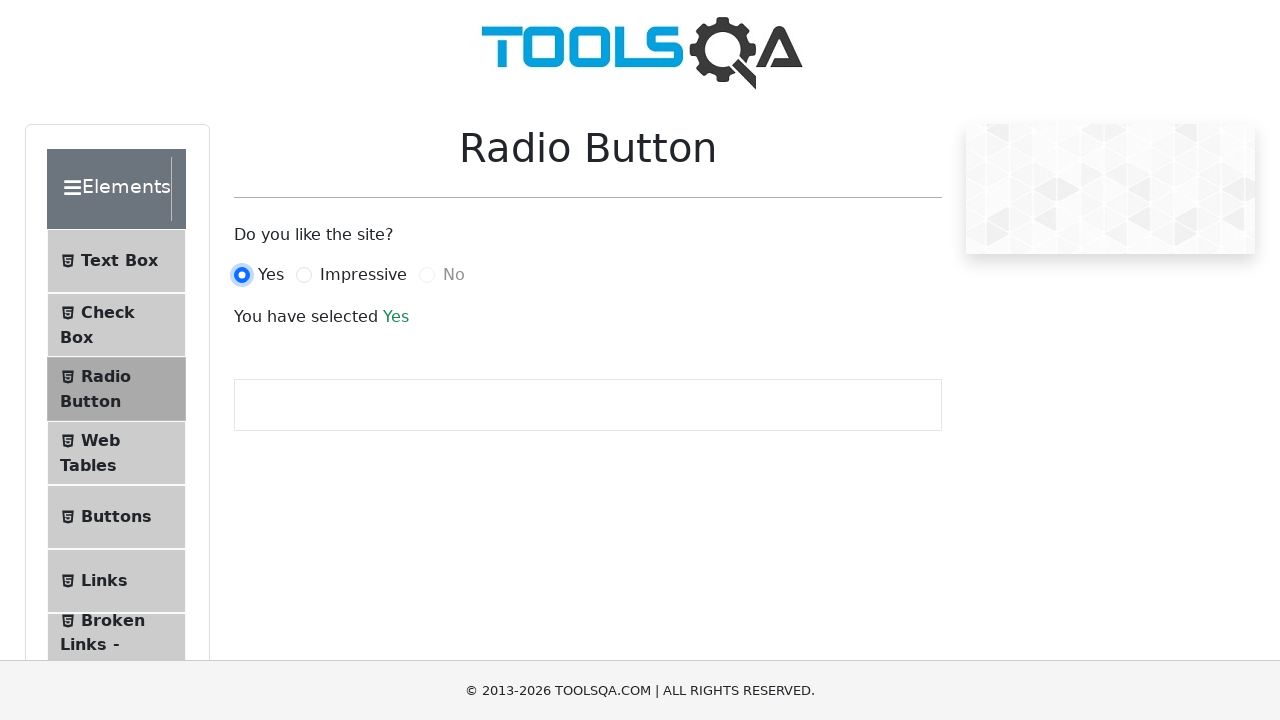

Verified 'Yes' radio button is selected
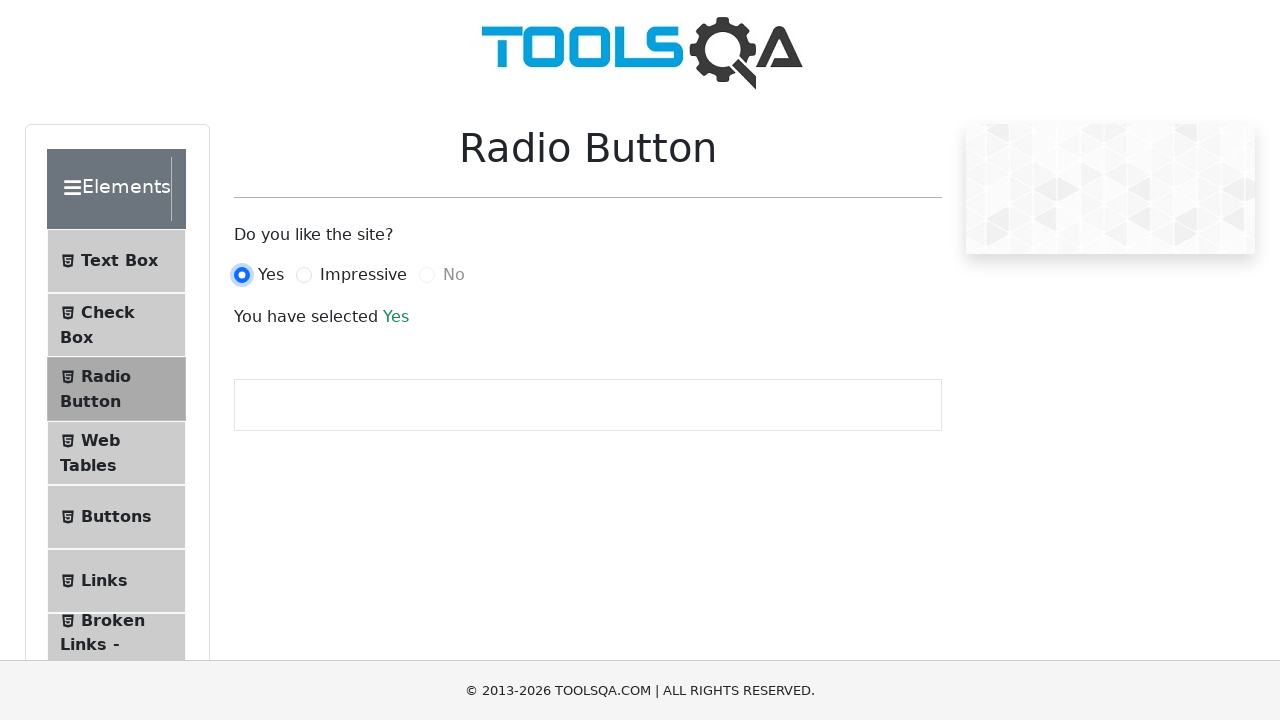

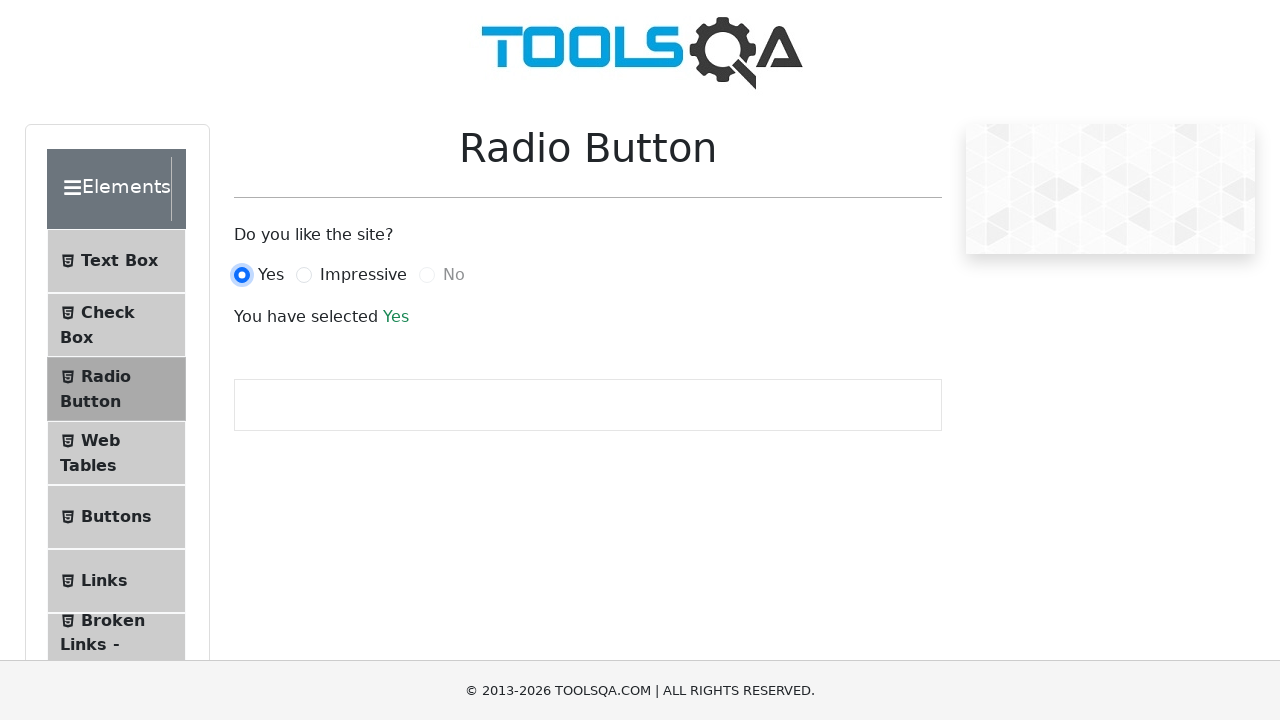